Tests file upload popup handling by navigating to a test page and double-clicking on an upload button element to trigger the file upload dialog.

Starting URL: http://omayo.blogspot.com/

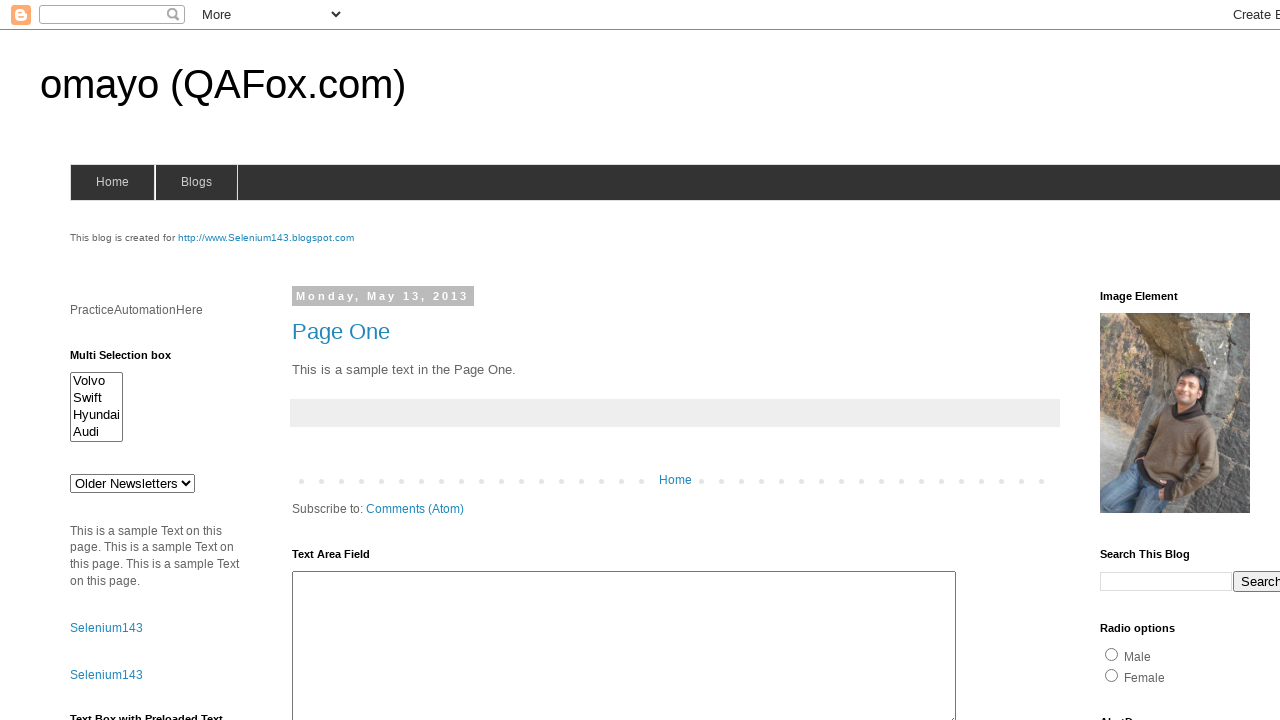

Navigated to http://omayo.blogspot.com/
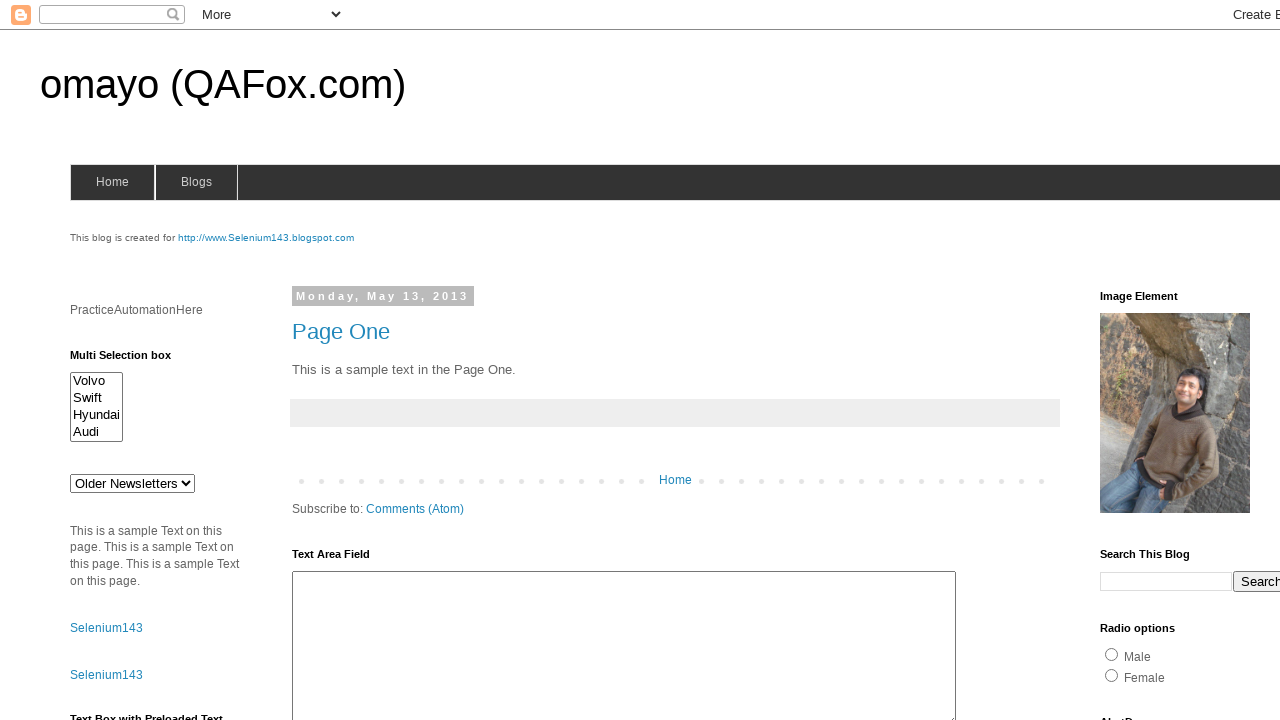

Double-clicked on upload file button to trigger file upload dialog at (189, 361) on #uploadfile
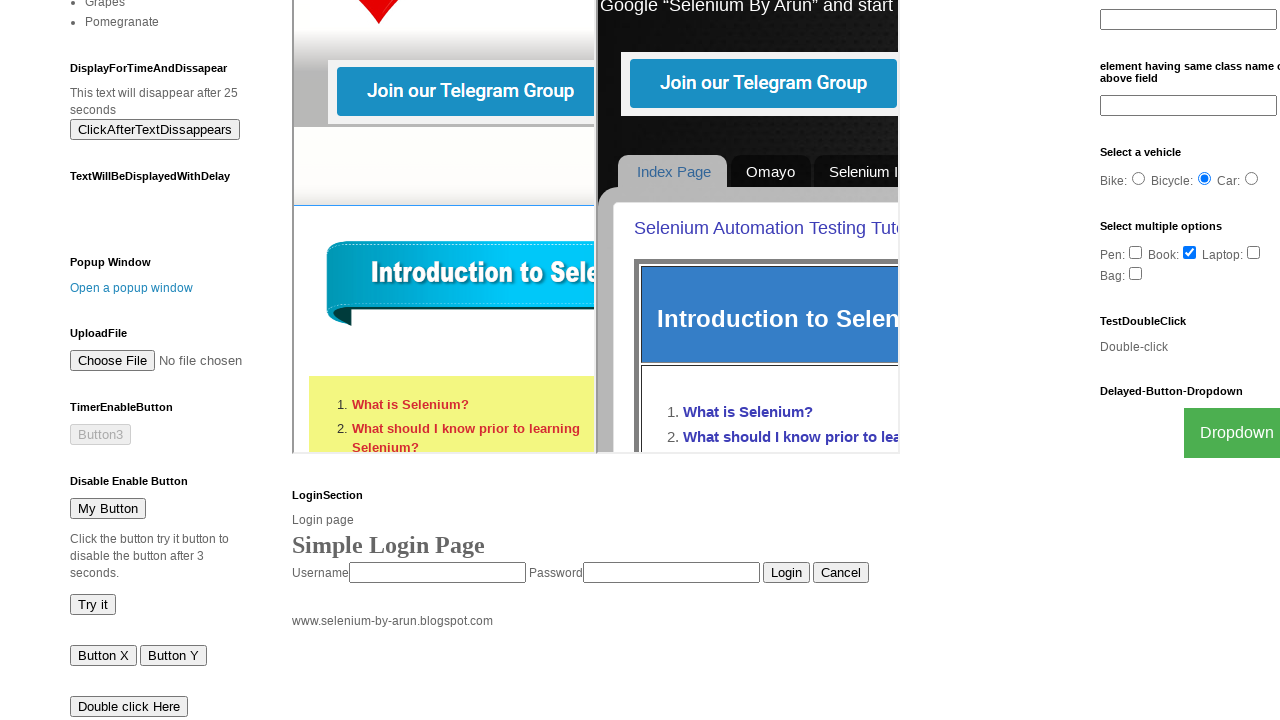

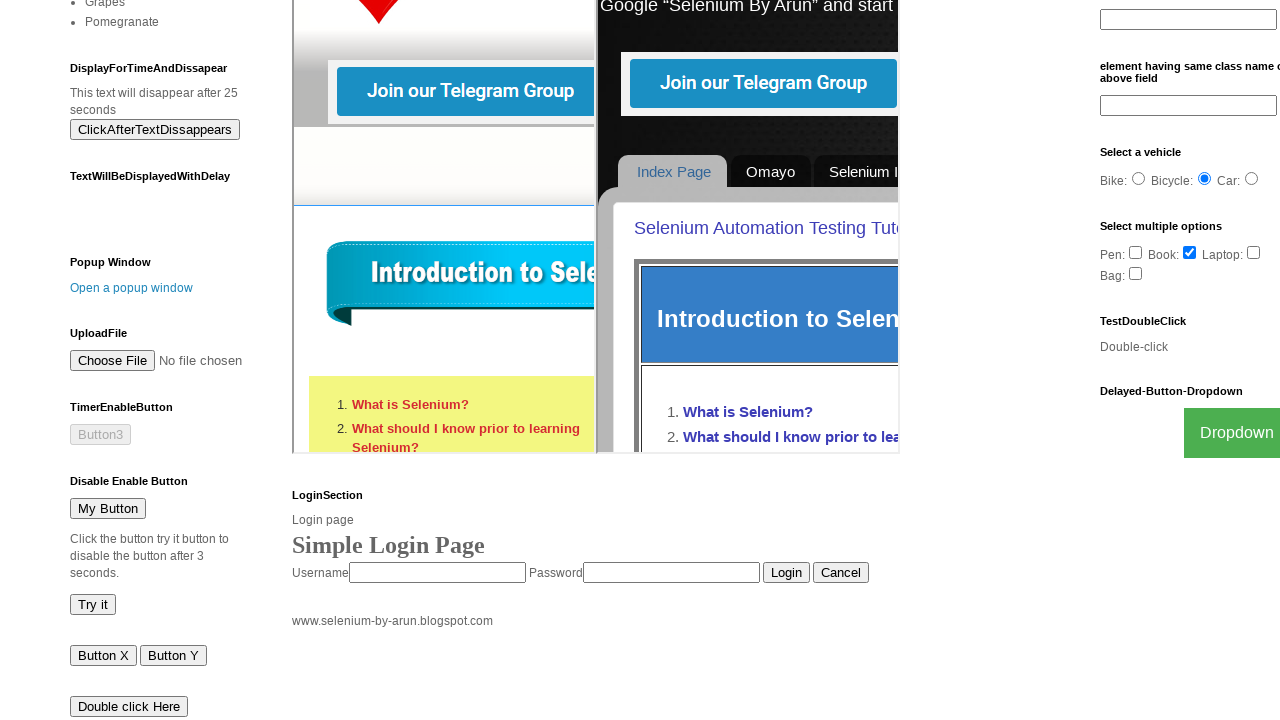